Tests alert handling by clicking a button to trigger an alert, reading its text, and accepting it

Starting URL: https://demo.automationtesting.in/Alerts.html

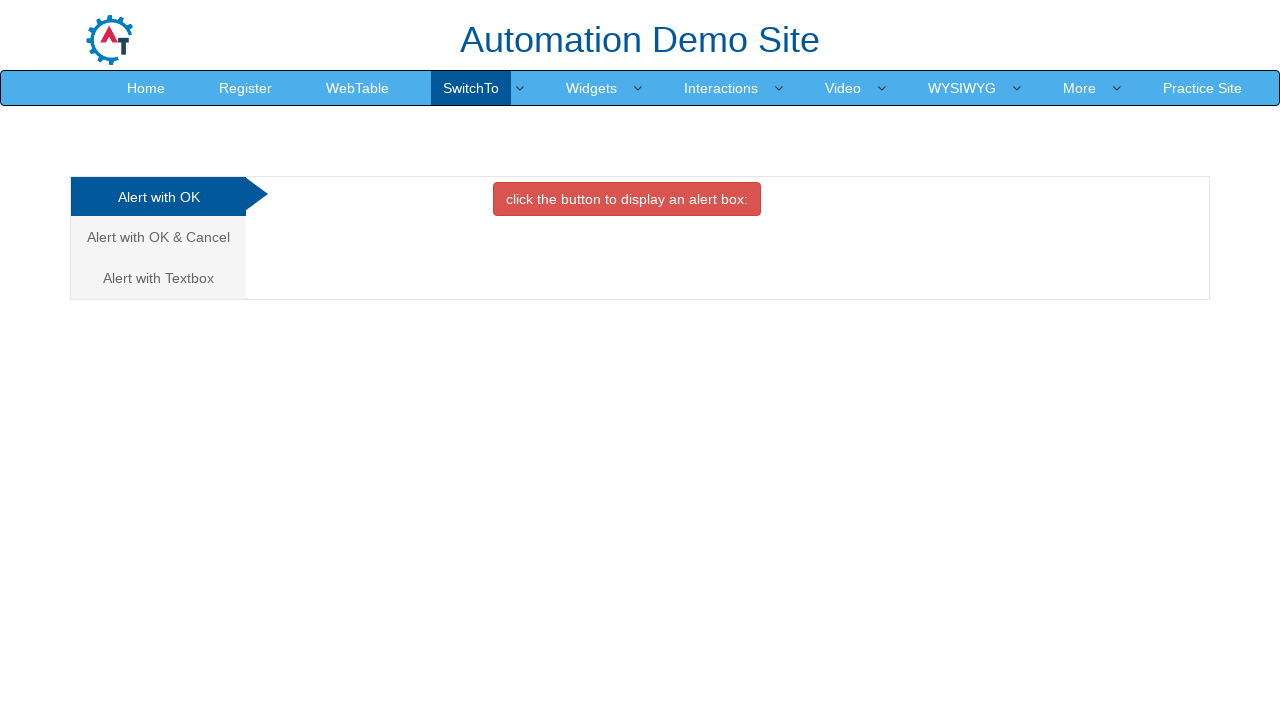

Clicked button to trigger alert at (627, 199) on xpath=//*[@id="OKTab"]/button
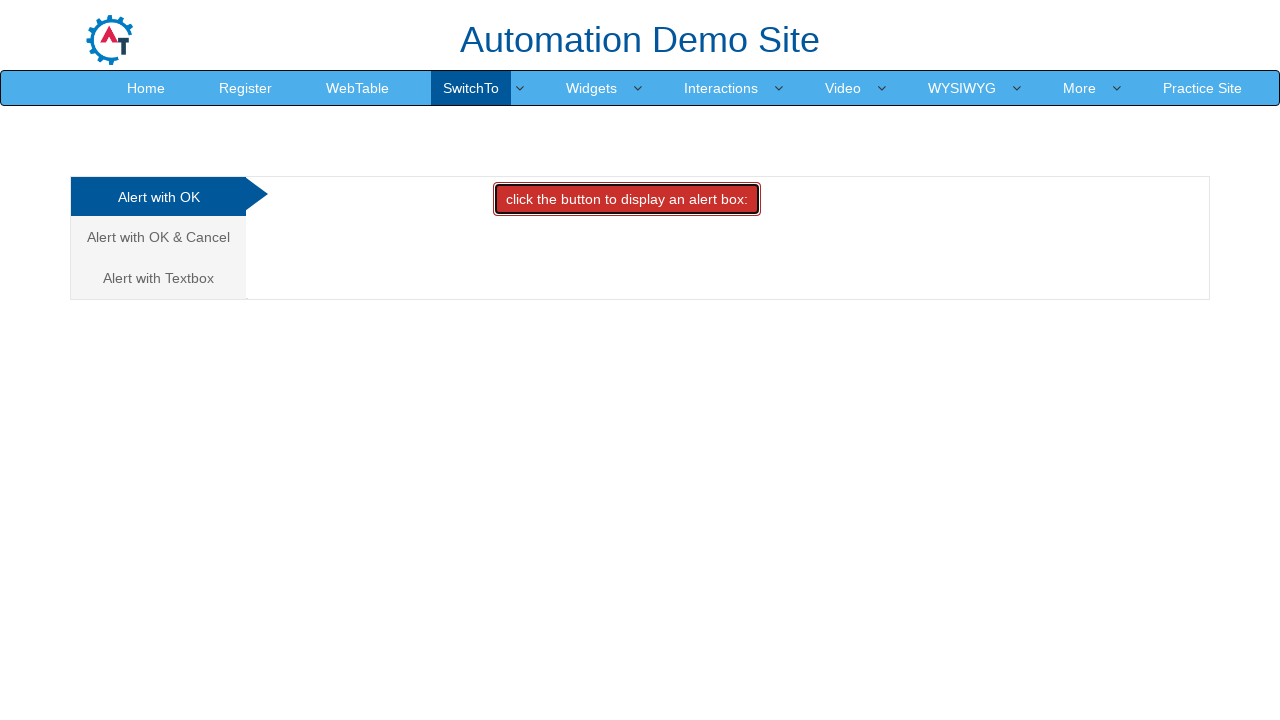

Set up dialog handler to accept alerts
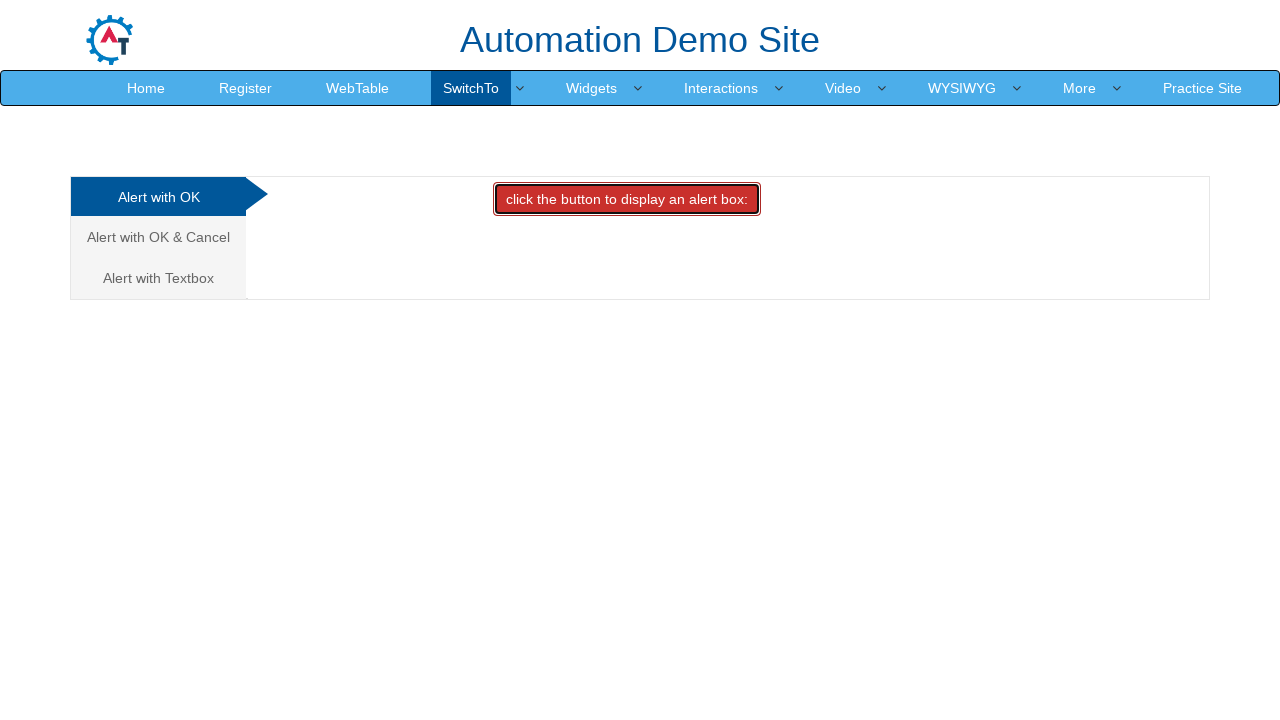

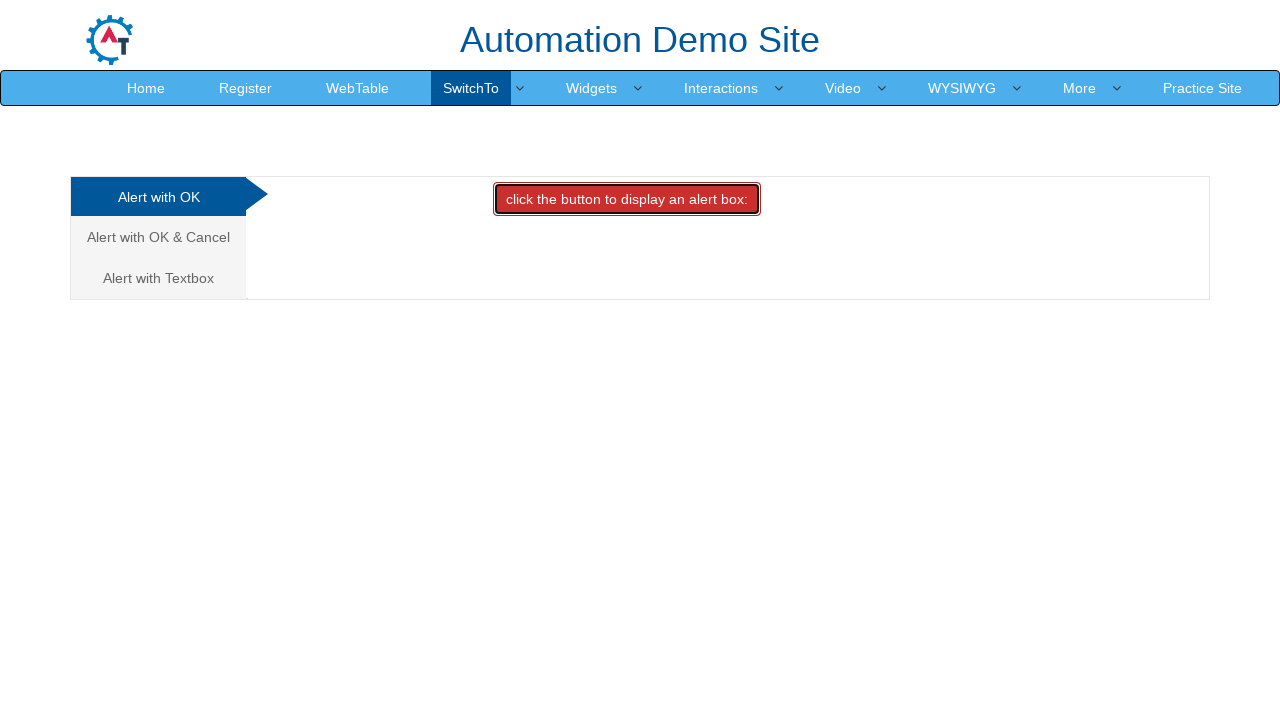